Tests browser window resizing functionality by setting the window to a specific dimension (1000x600)

Starting URL: https://demo.actitime.com/

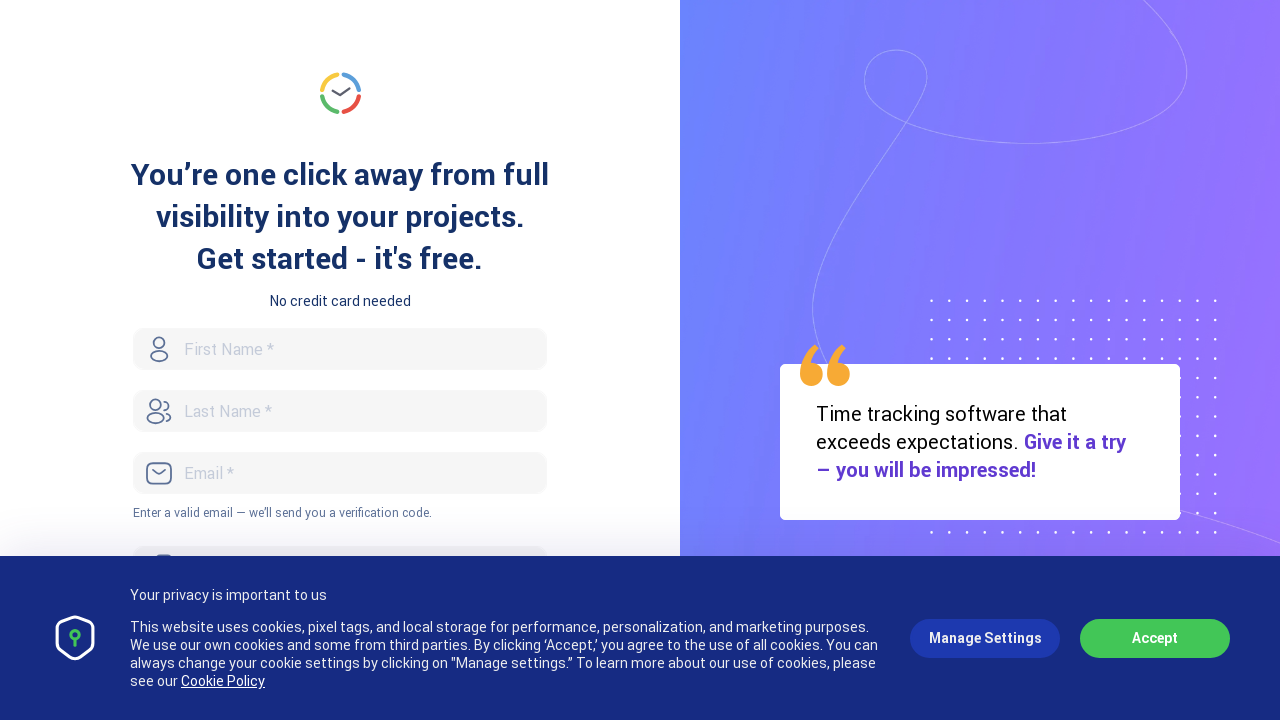

Set browser viewport to 1000x600 pixels
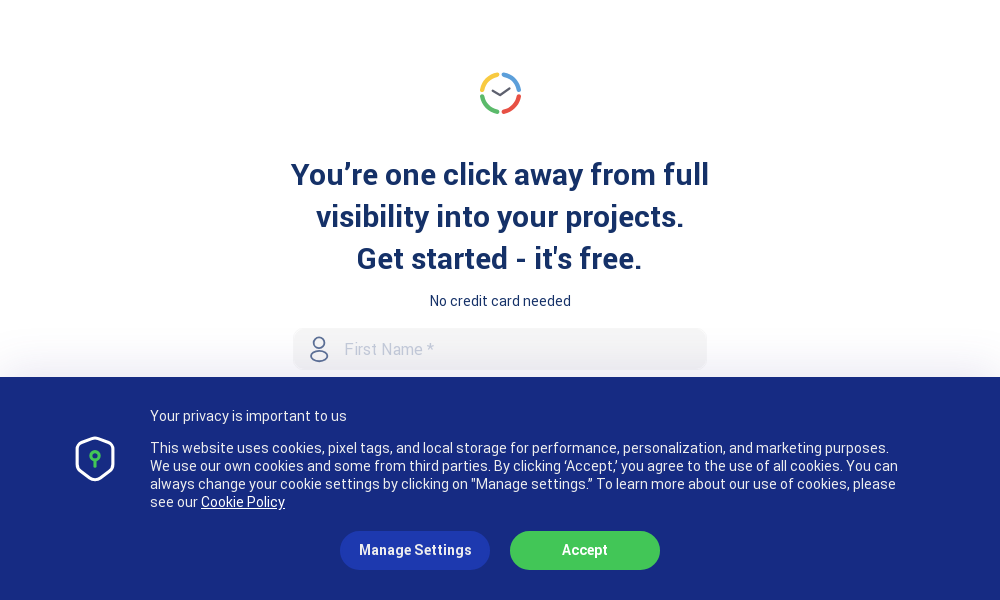

Waited 2 seconds to observe the resized window
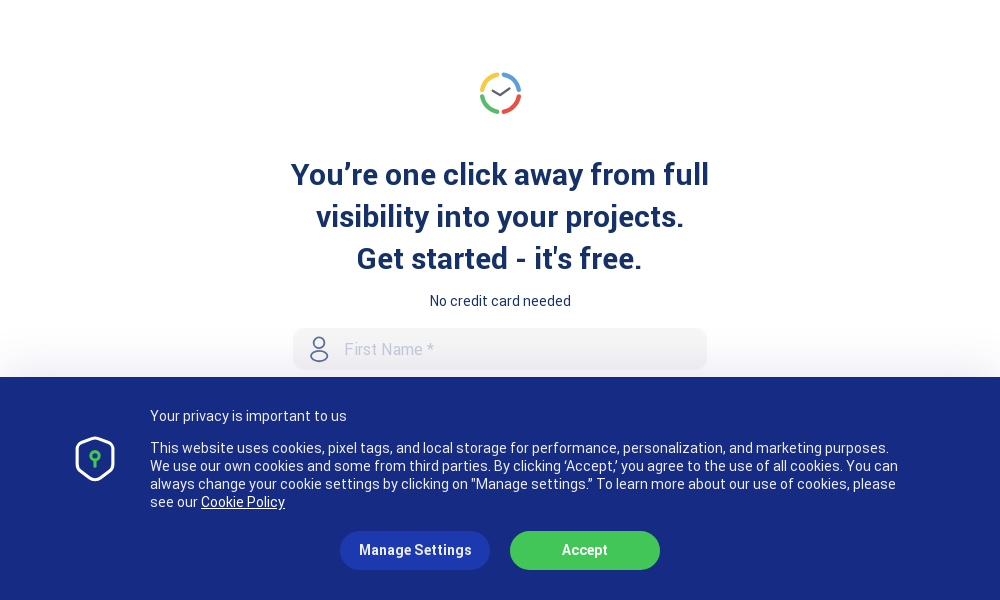

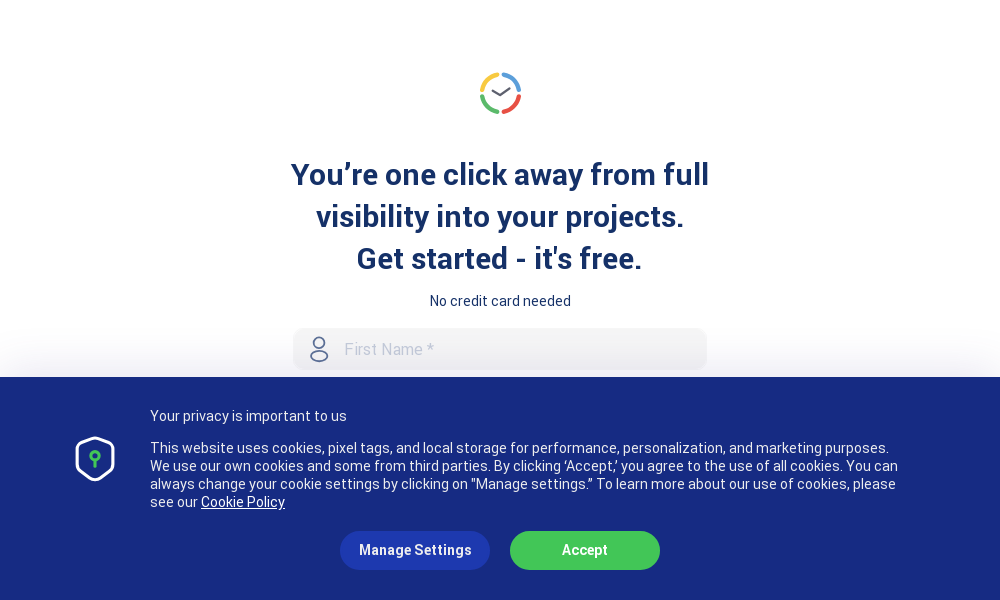